Tests multi-window handling by clicking a link that opens a new window, switching to the child window to capture its URL and title, then closing the child window

Starting URL: https://opensource-demo.orangehrmlive.com/

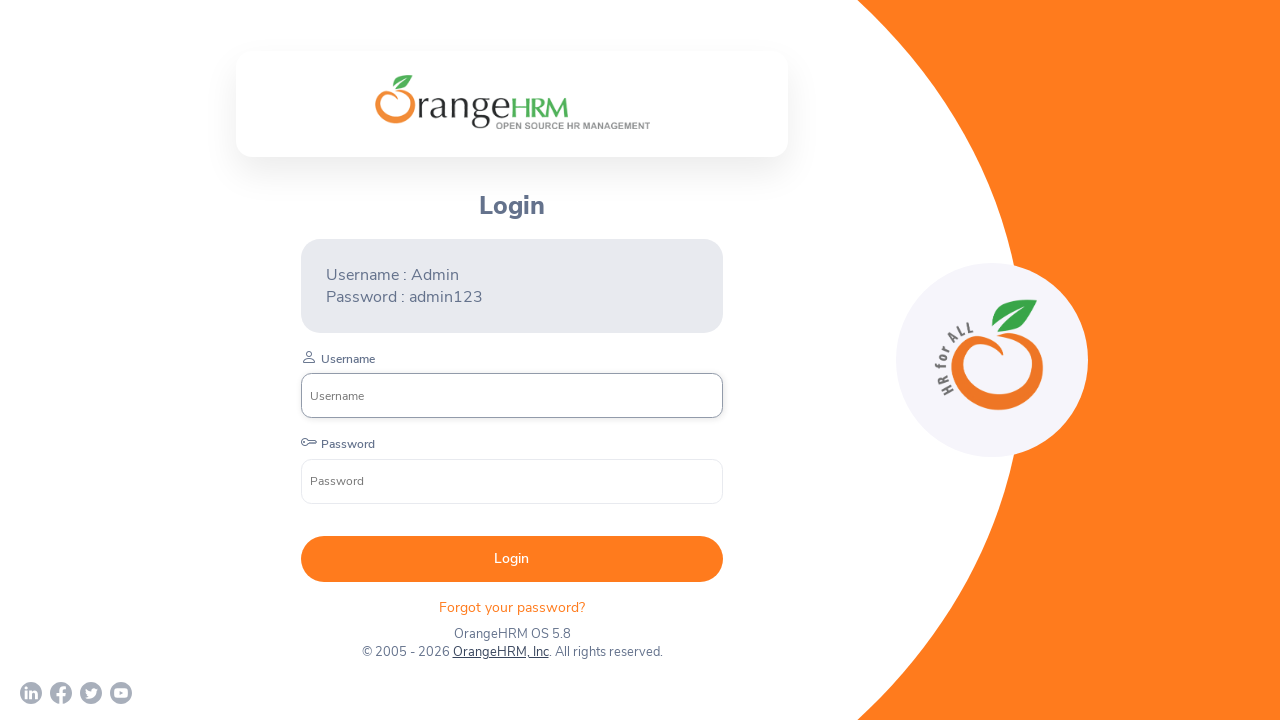

Stored reference to parent page
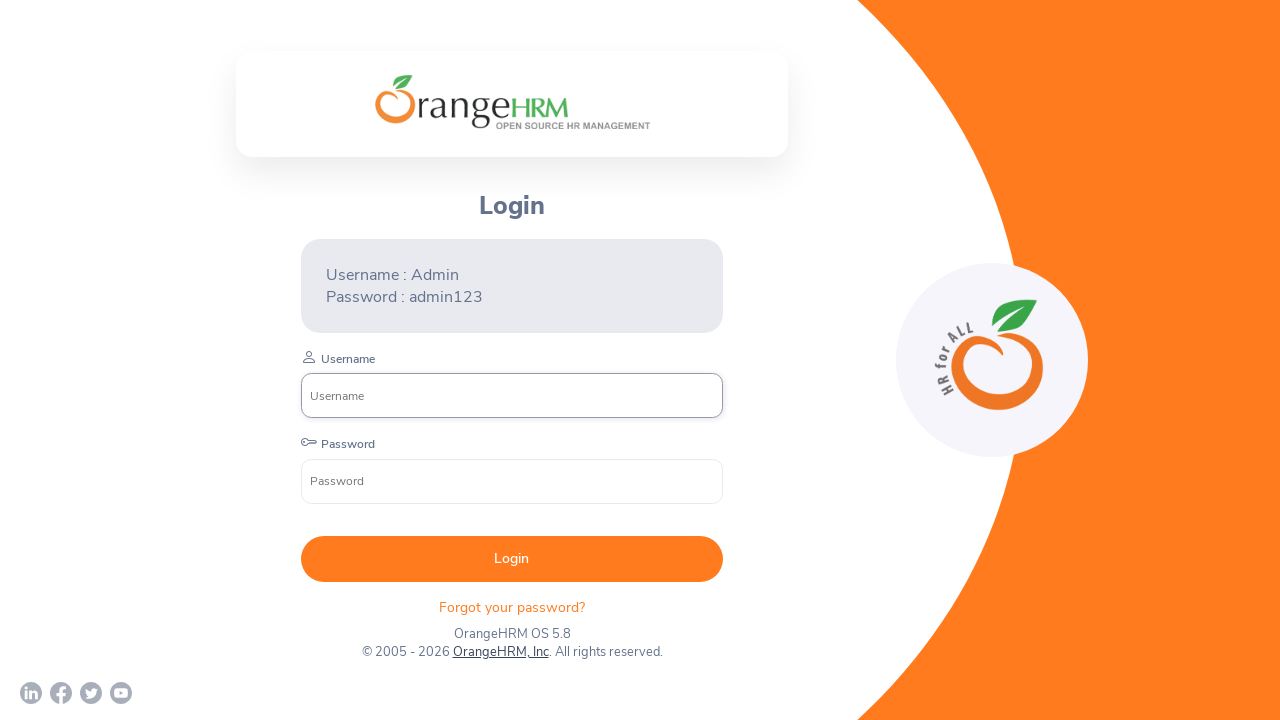

Clicked OrangeHRM, Inc link to open new window at (500, 652) on text=OrangeHRM, Inc
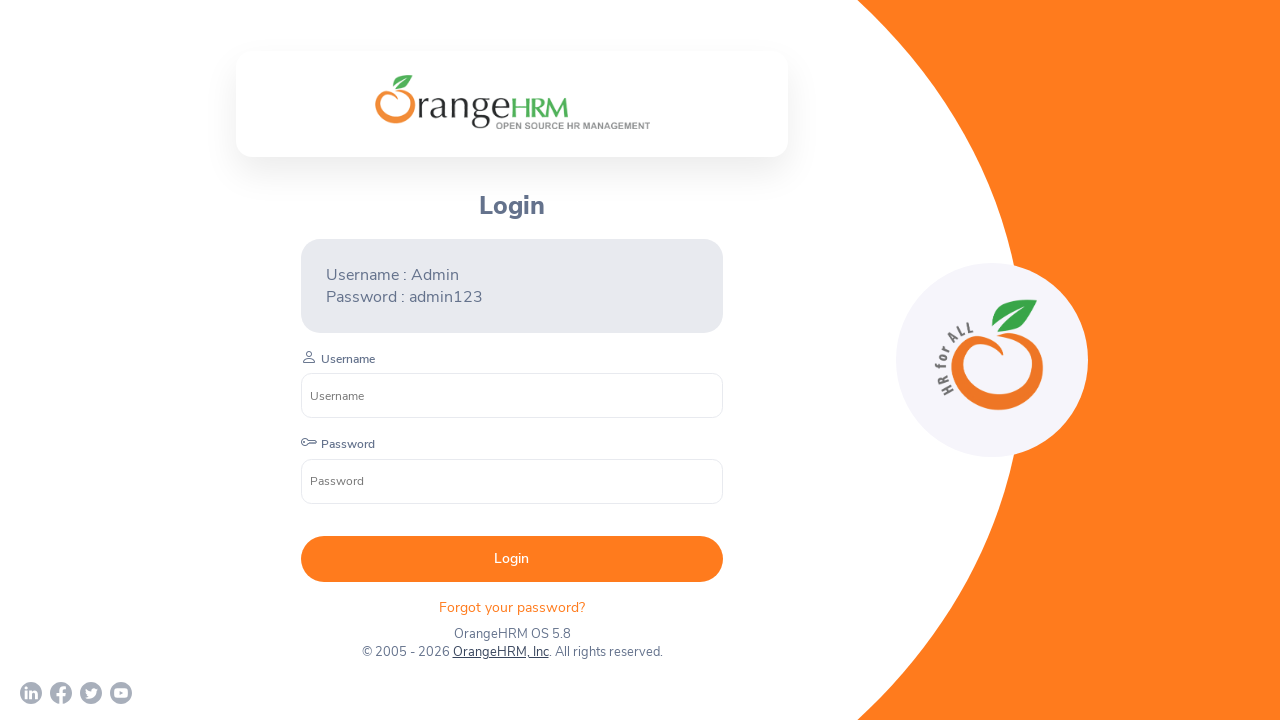

Captured reference to newly opened child window
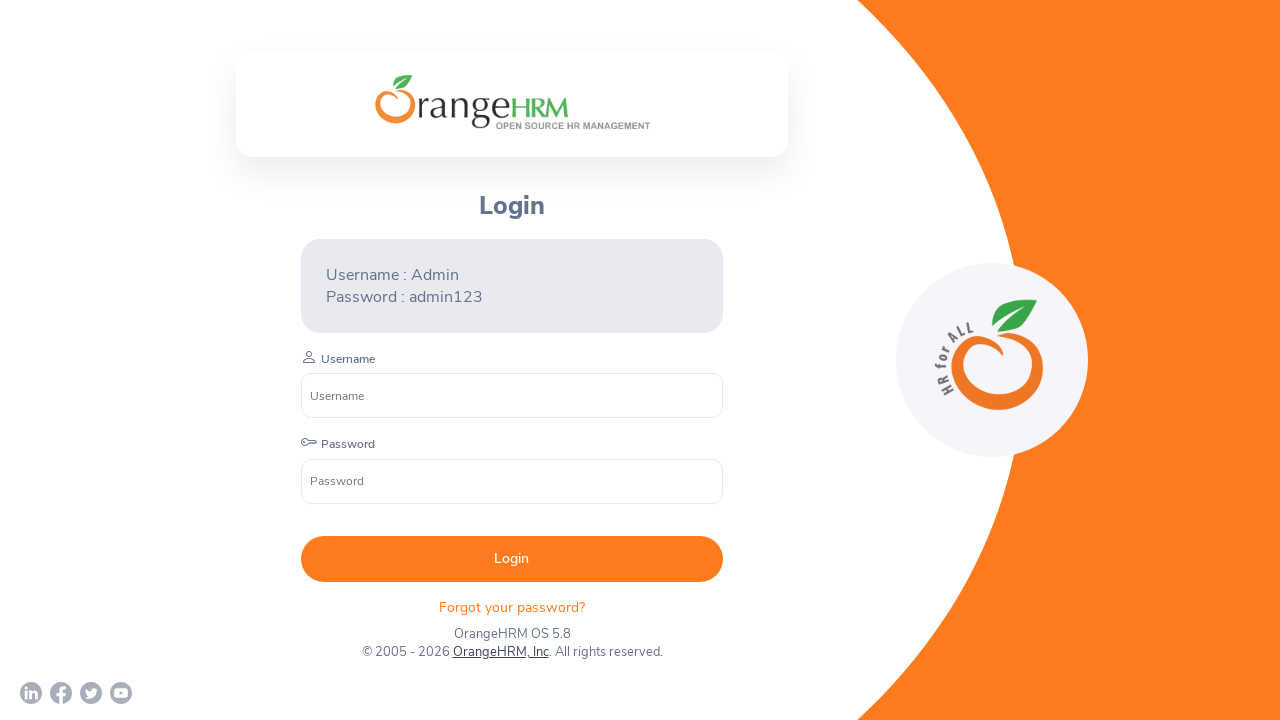

Child window finished loading
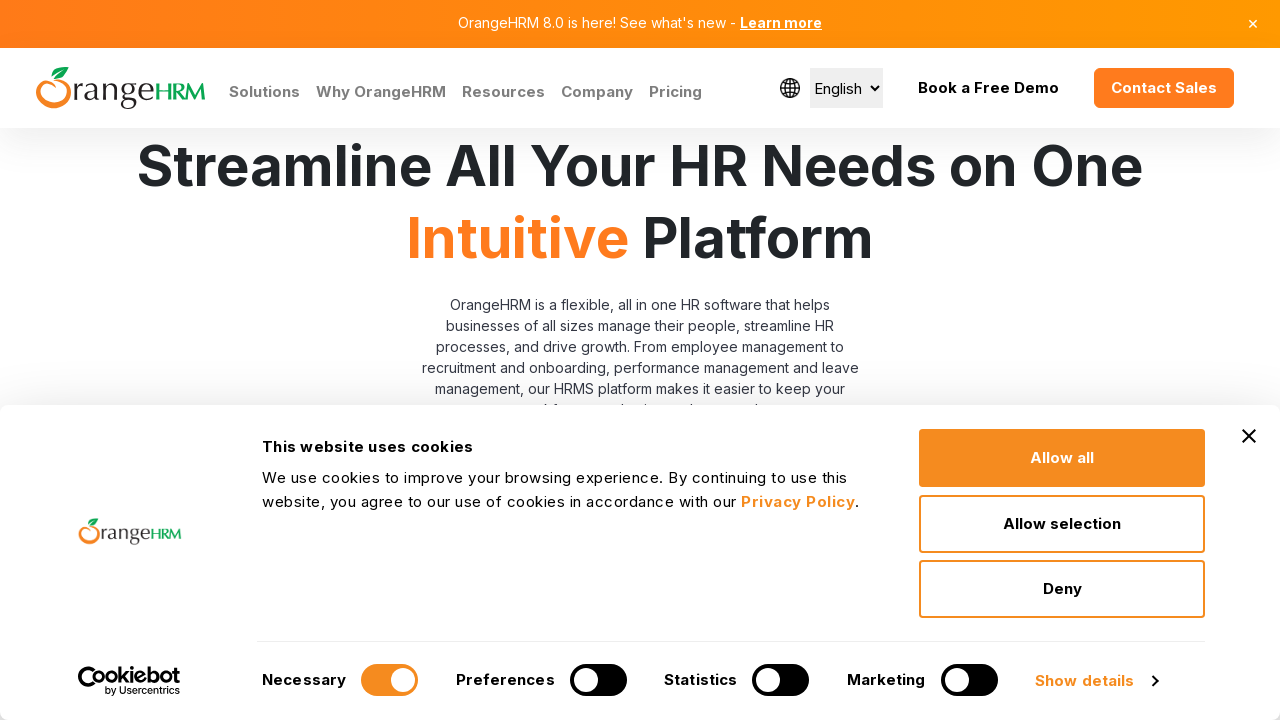

Captured child window URL: https://www.orangehrm.com/ and title: <bound method Page.title of <Page url='https://www.orangehrm.com/'>>
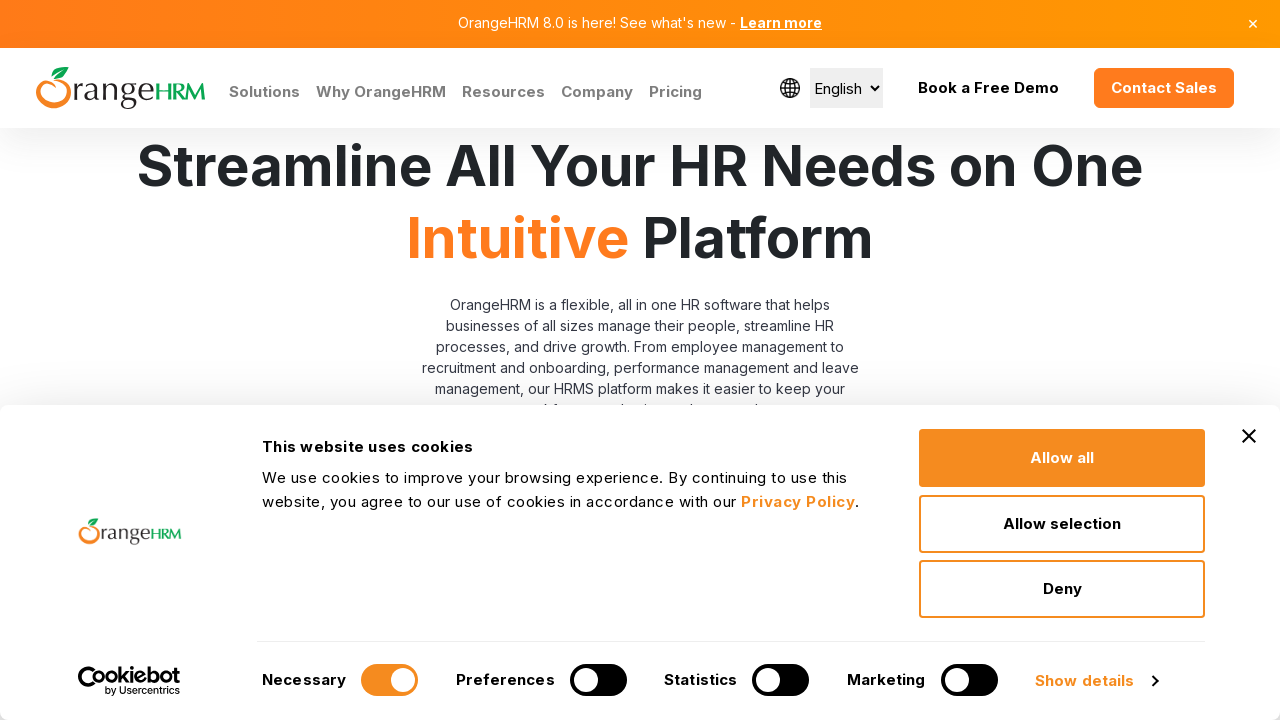

Closed child window
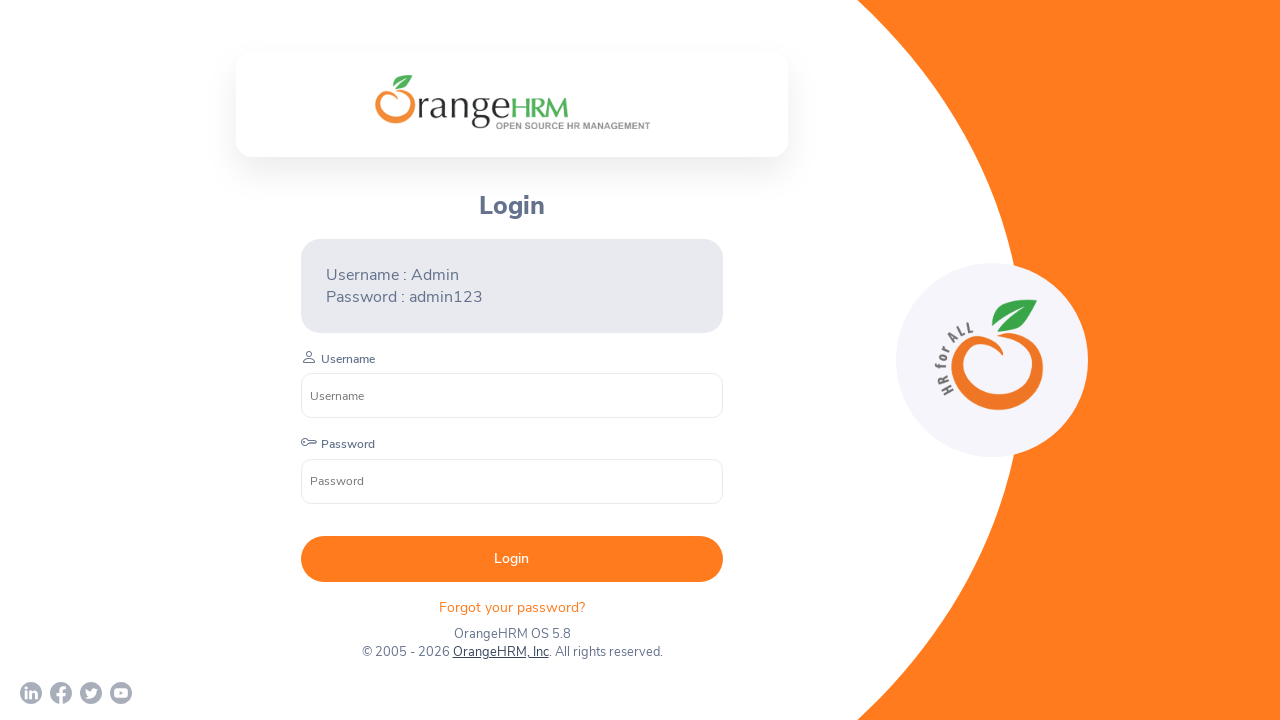

Brought parent page to front
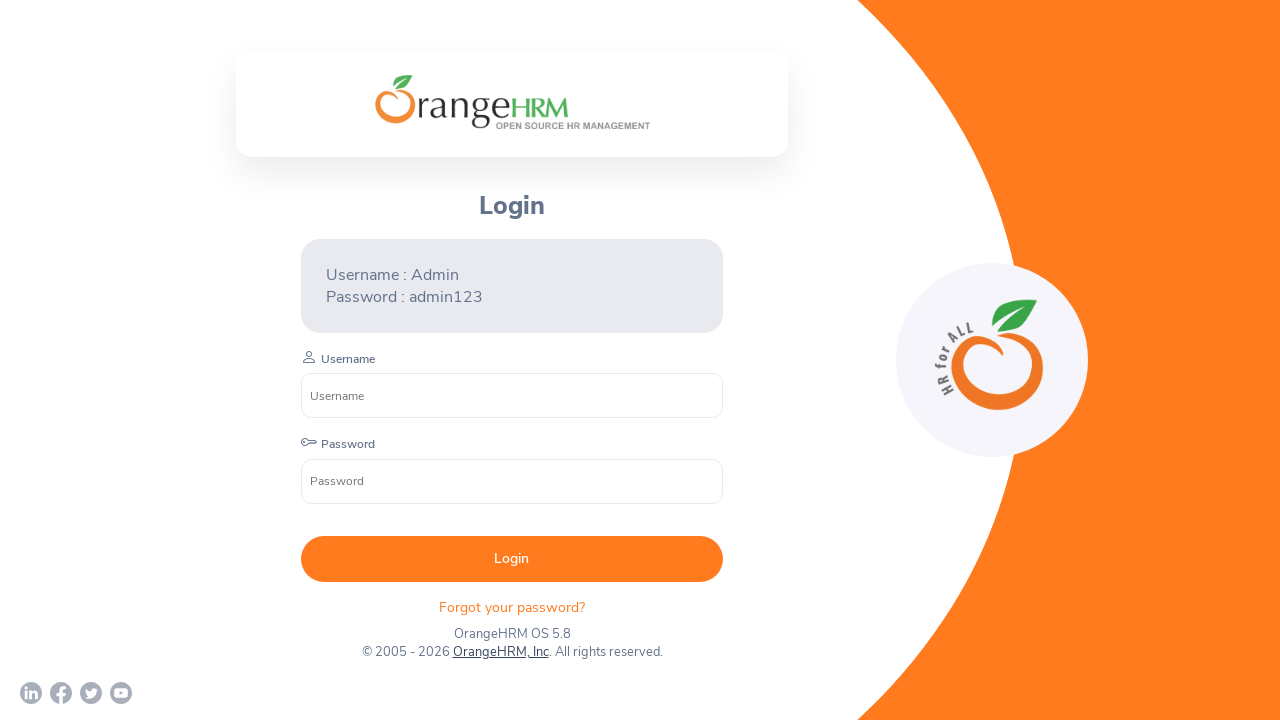

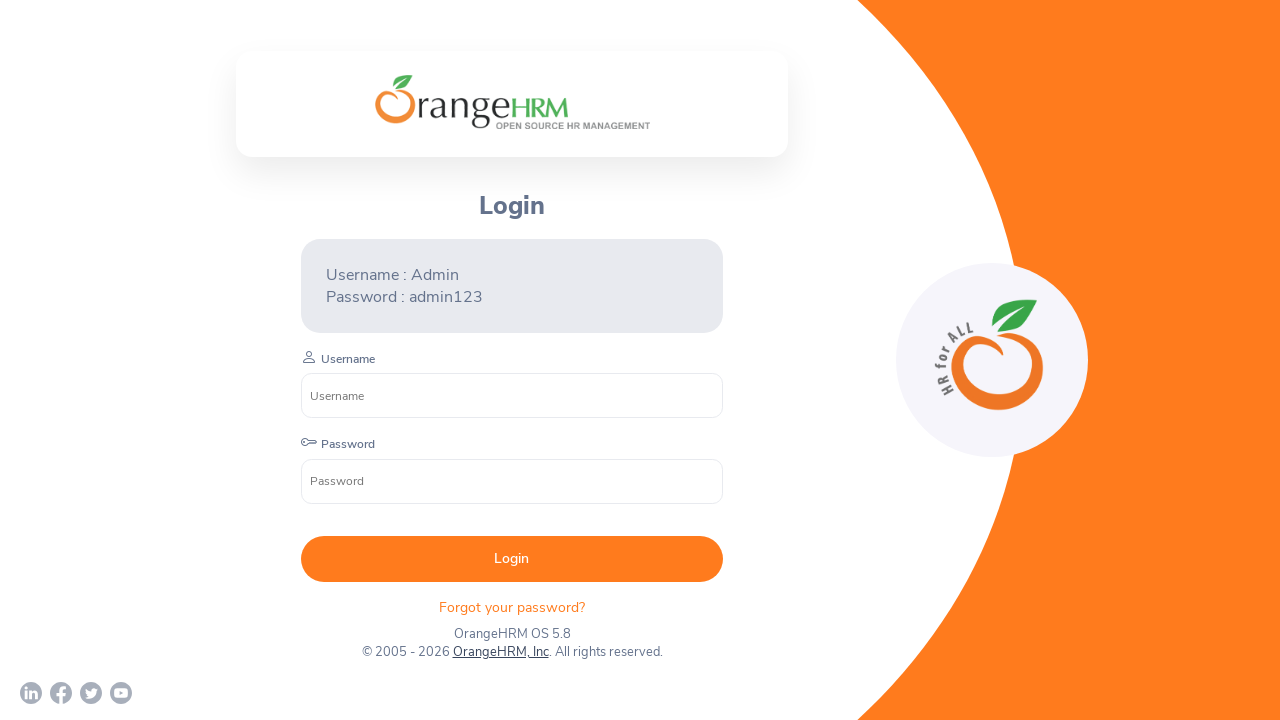